Tests drag and drop functionality by dragging an element to multiple drop zones

Starting URL: https://v1.training-support.net/selenium/drag-drop

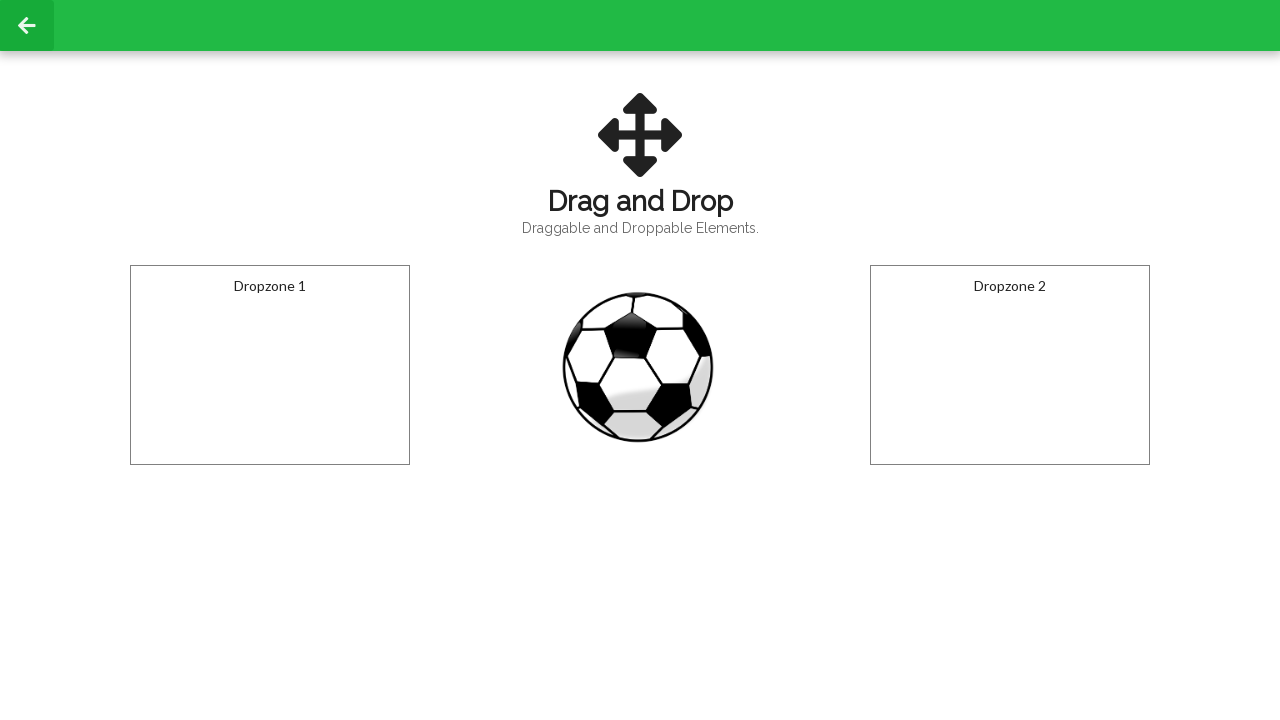

Located draggable element with ID 'draggable'
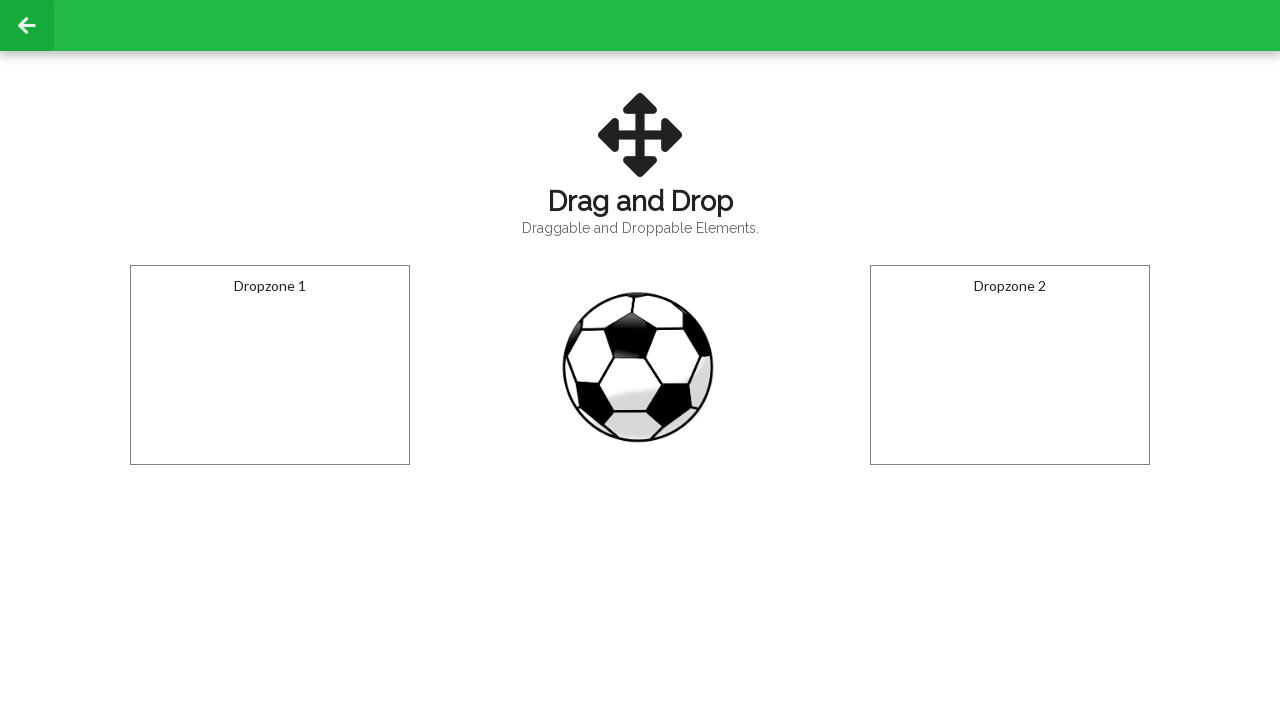

Dragged element to first drop zone with ID 'droppable' at (270, 365)
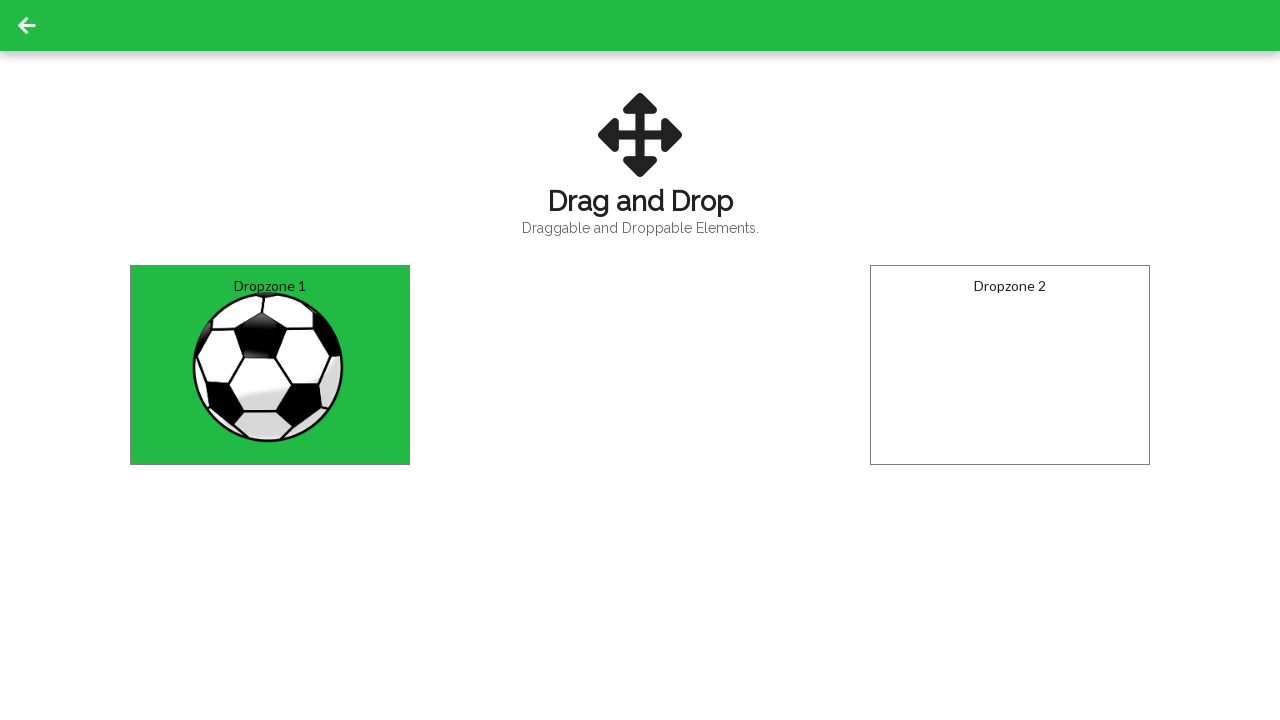

Dragged element to second drop zone with ID 'dropzone2' at (1010, 365)
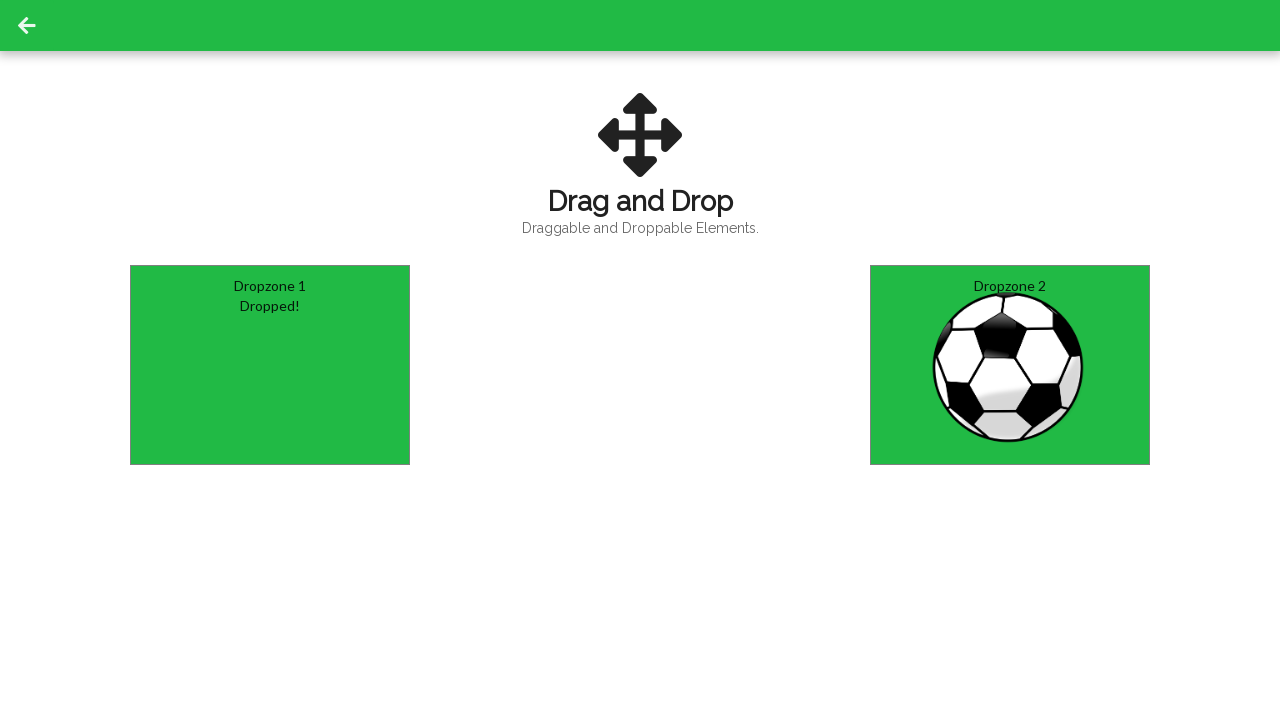

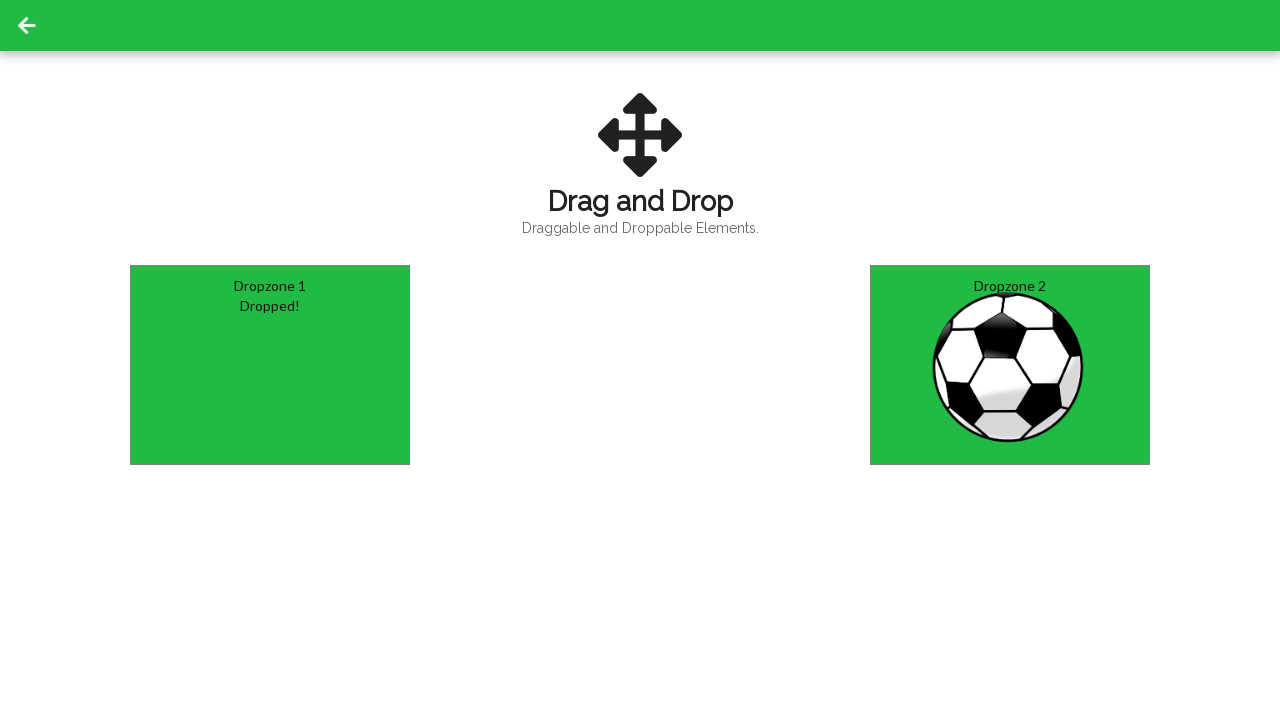